Tests form submission by filling username, password and comment fields, then verifies the submitted username value

Starting URL: https://testpages.eviltester.com/styled/basic-html-form-test.html

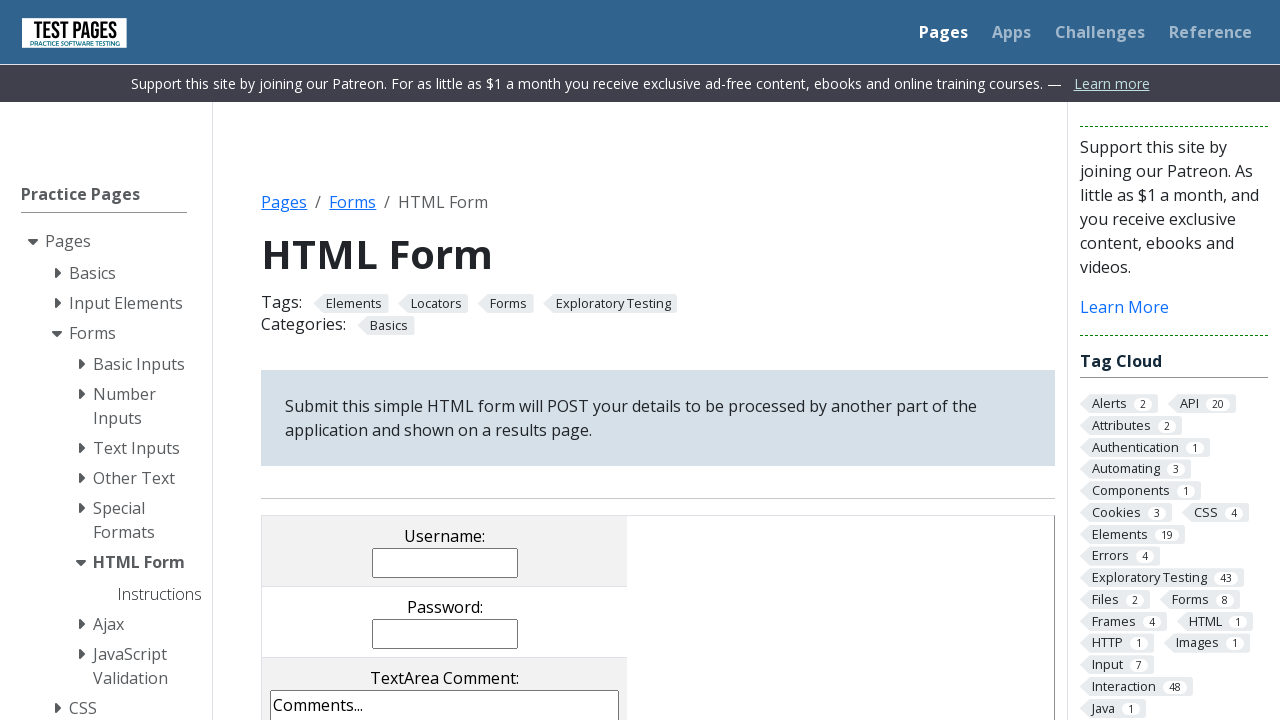

Filled username field with 'testuser123' on input[name='username']
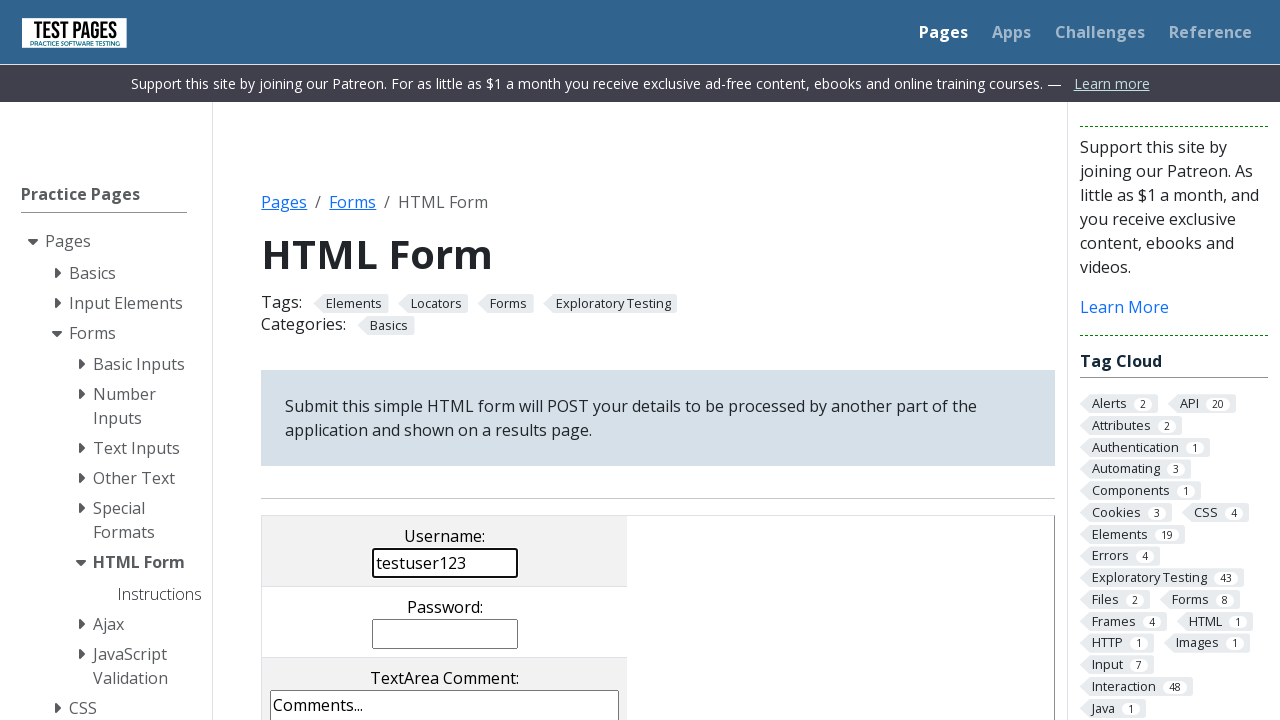

Filled password field with 'securePass456' on input[name='password']
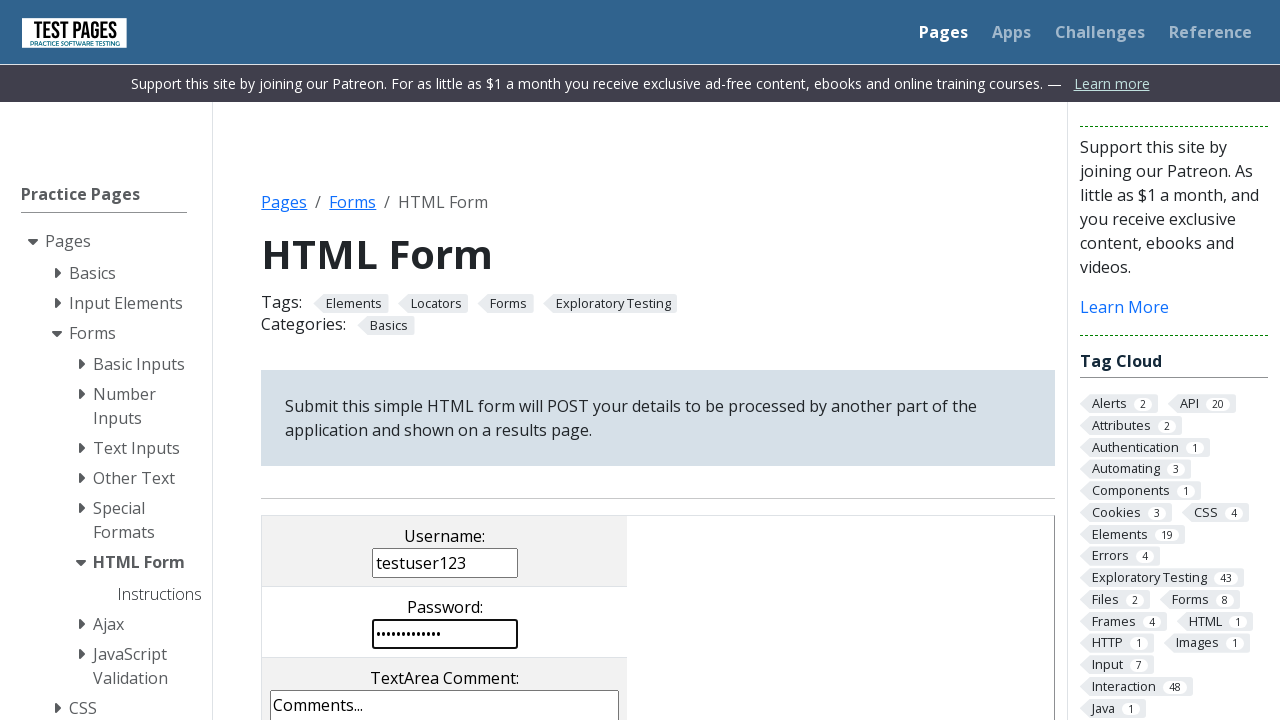

Filled comment field with 'This is a test comment for form submission' on textarea[name='comments']
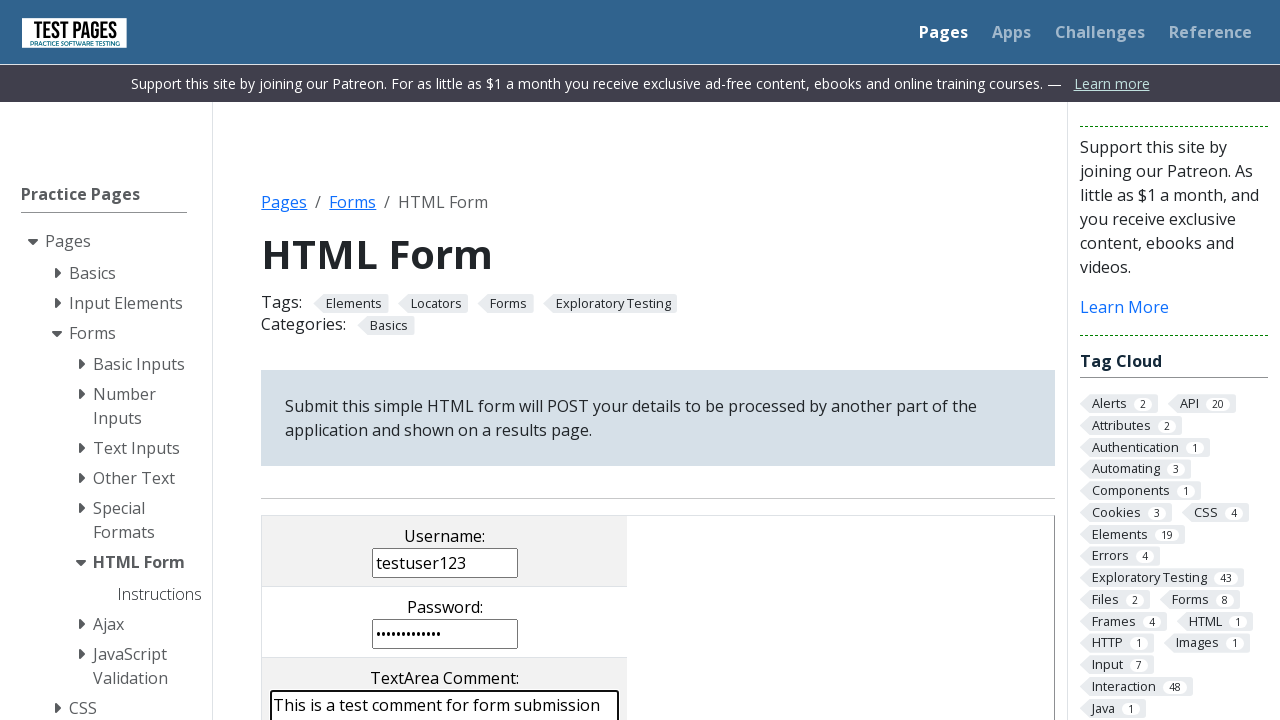

Clicked submit button to submit the form at (504, 360) on input[value='submit']
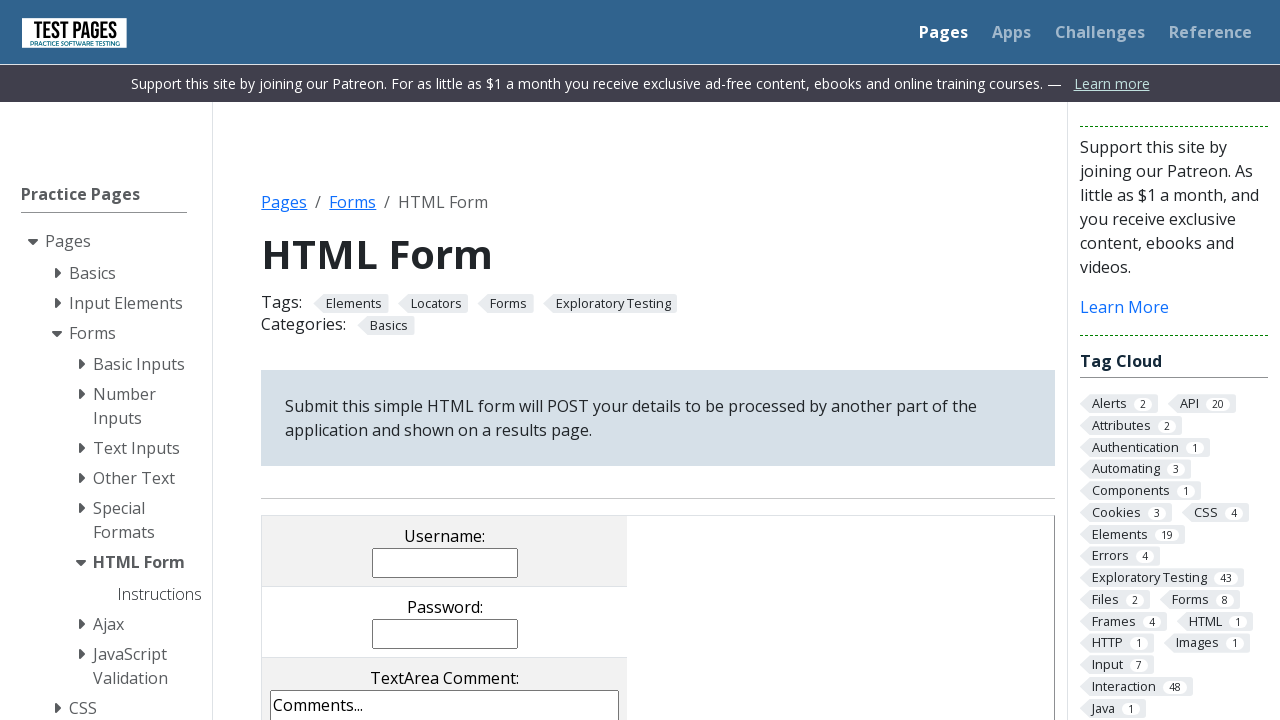

Form submission result page loaded with username value element
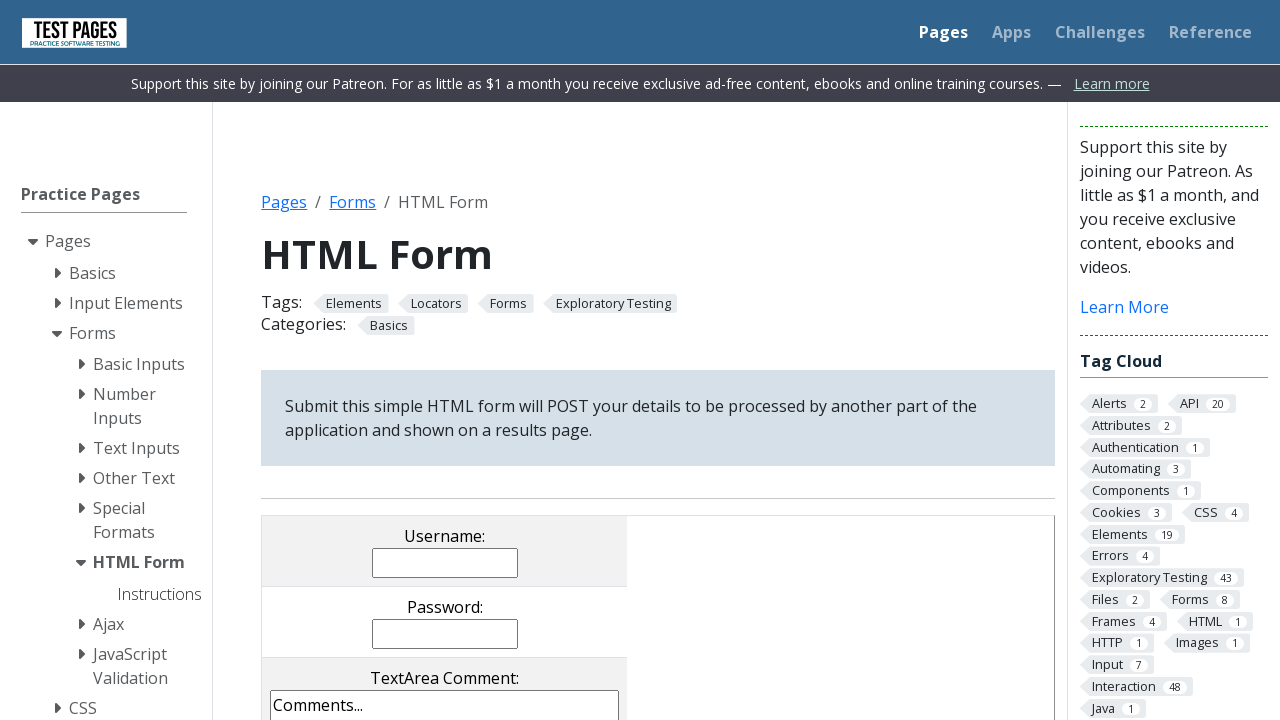

Retrieved submitted username value: 'testuser123'
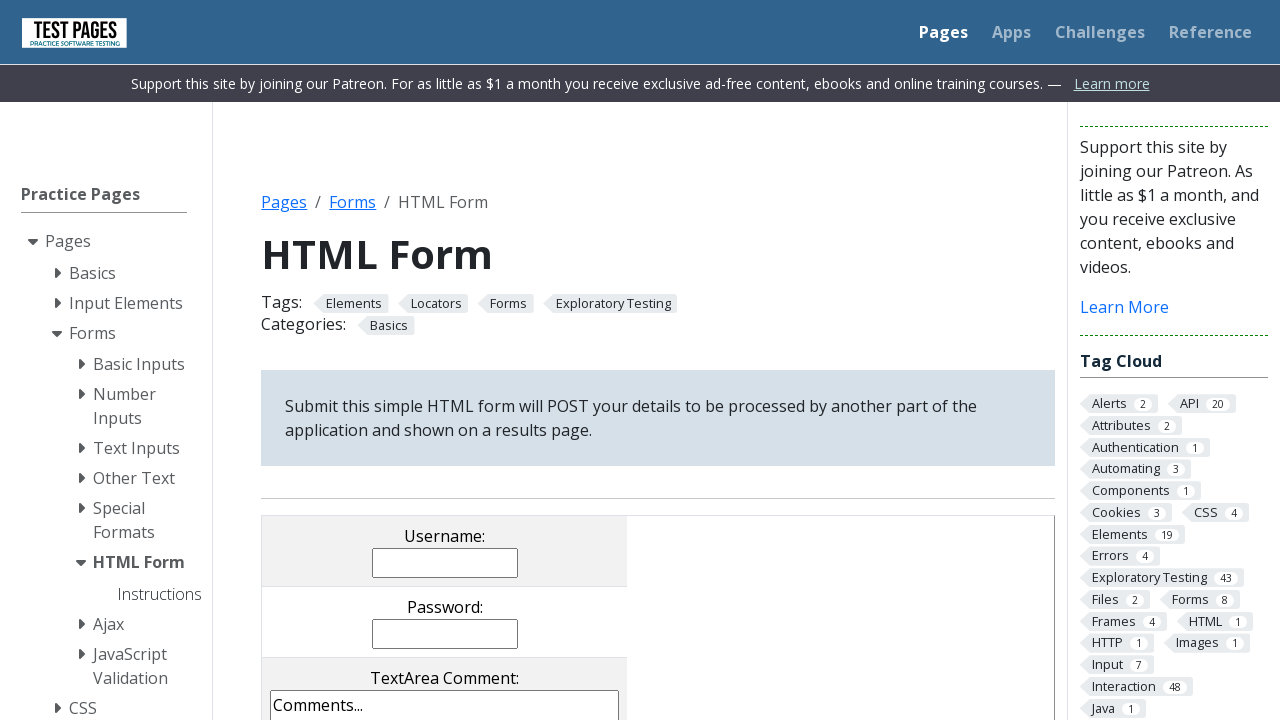

Verified submitted username matches expected value 'testuser123'
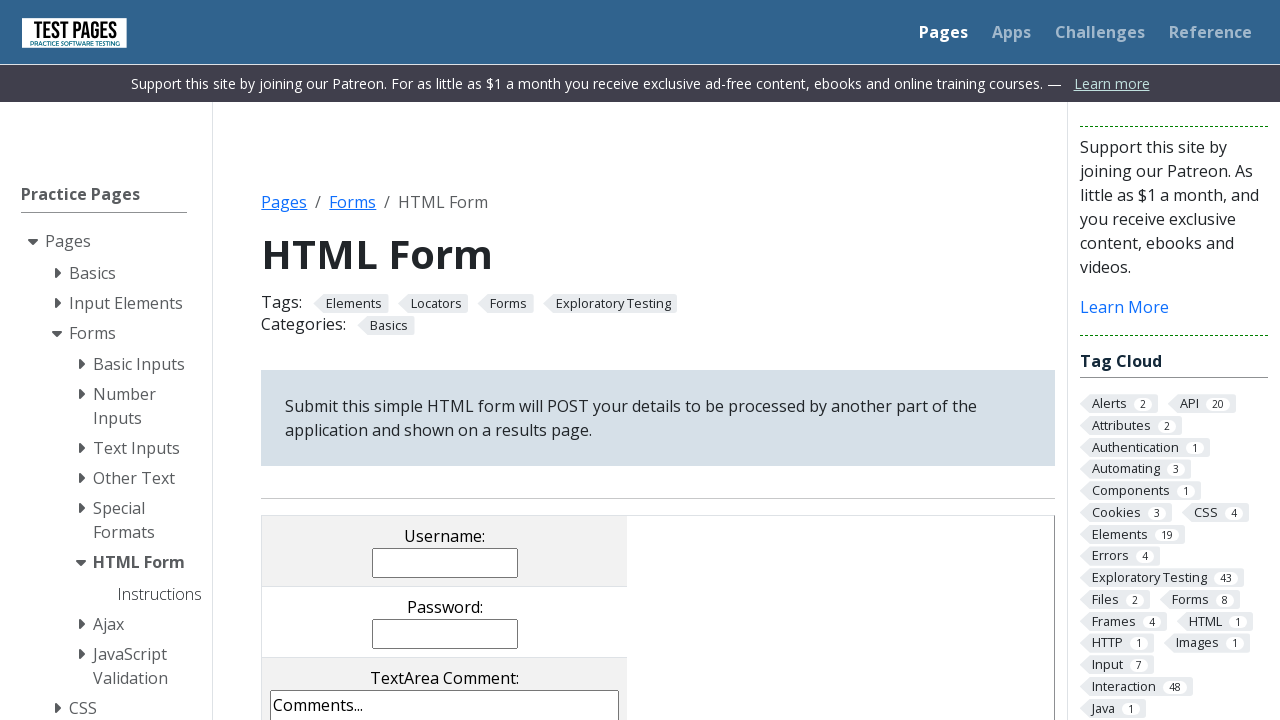

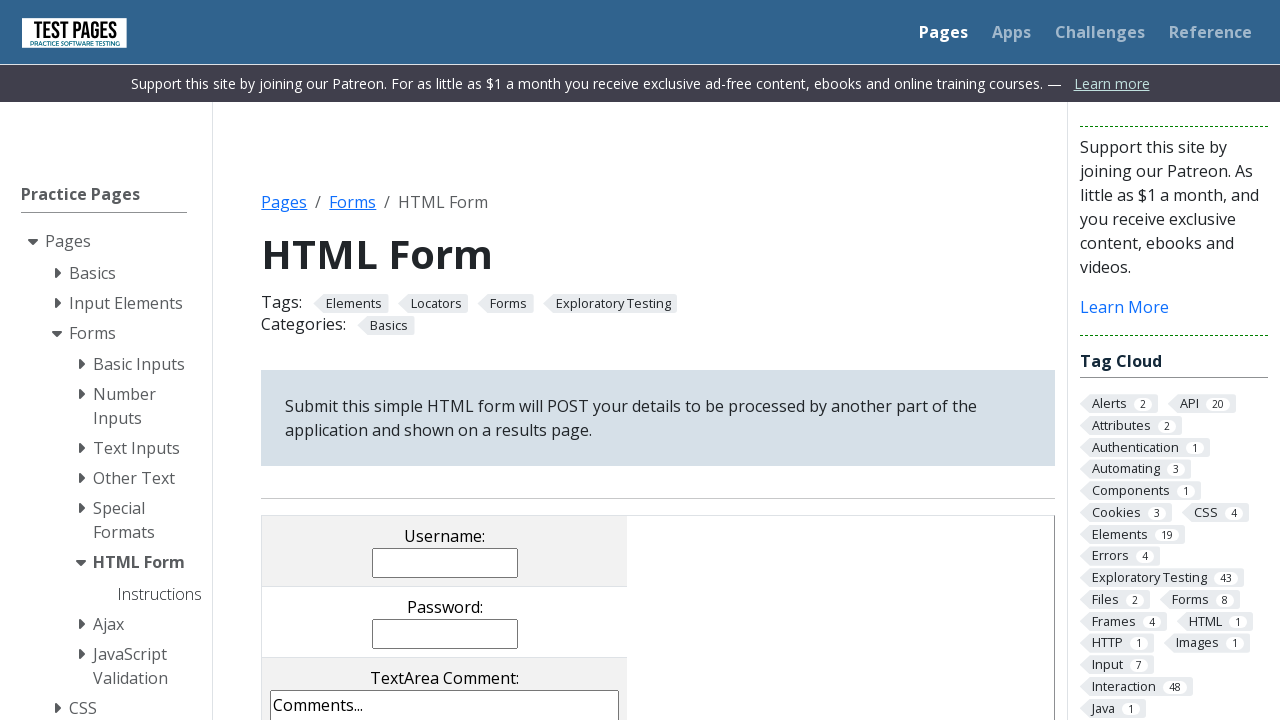